Tests various UI elements on an automation practice page including text input, alerts, checkboxes, window switching, and mouse hover interactions

Starting URL: https://rahulshettyacademy.com/AutomationPractice/

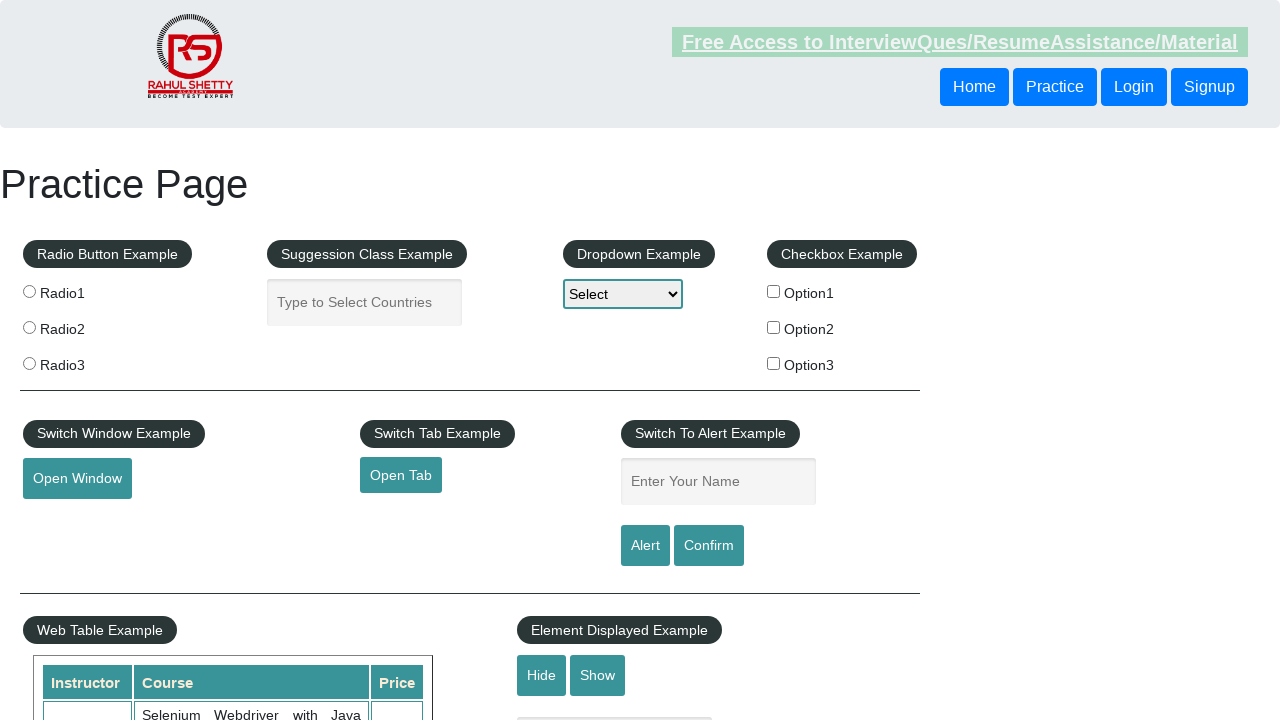

Filled name field with 'Johan' on #name
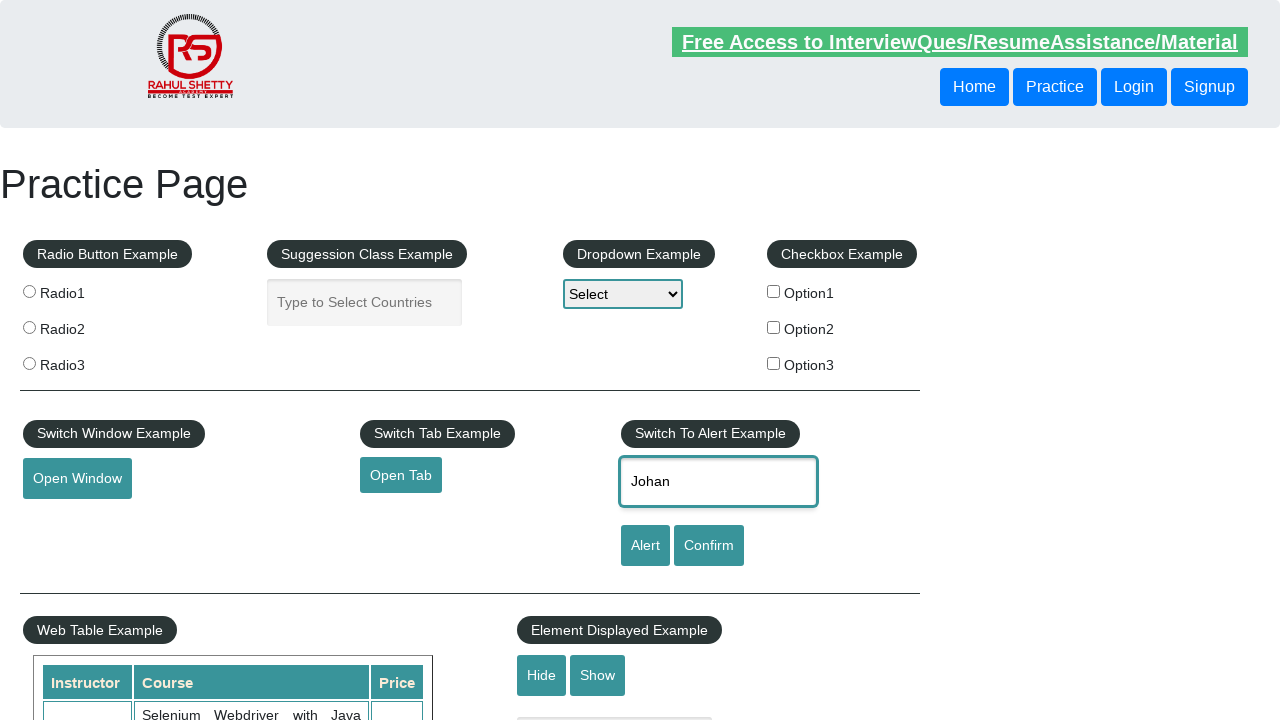

Clicked alert button at (645, 546) on #alertbtn
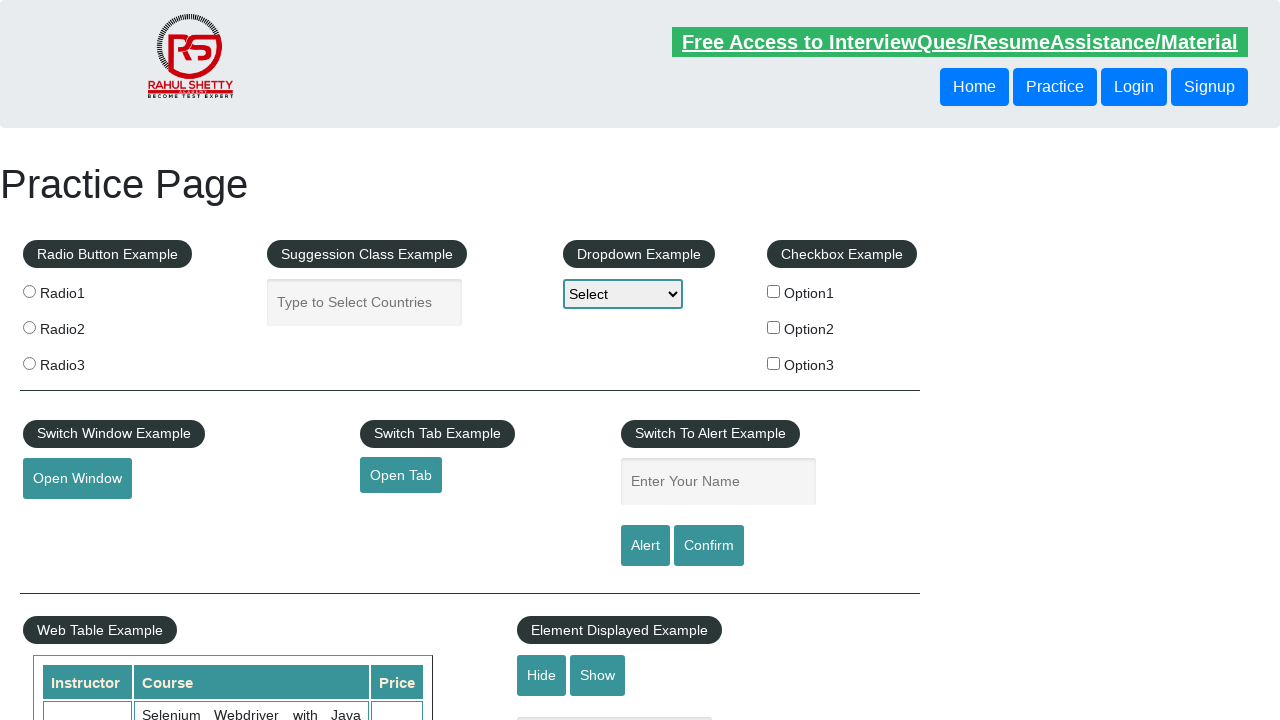

Accepted alert dialog
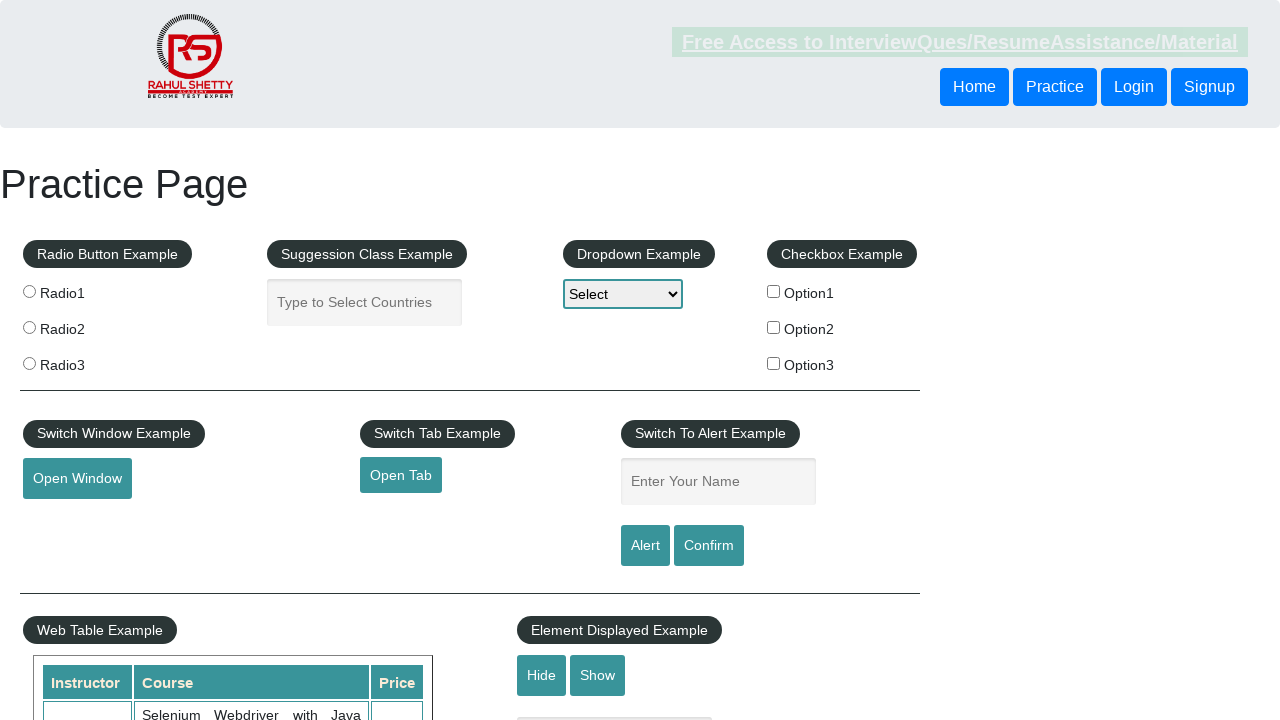

Clicked checkbox option 1 at (774, 291) on #checkBoxOption1
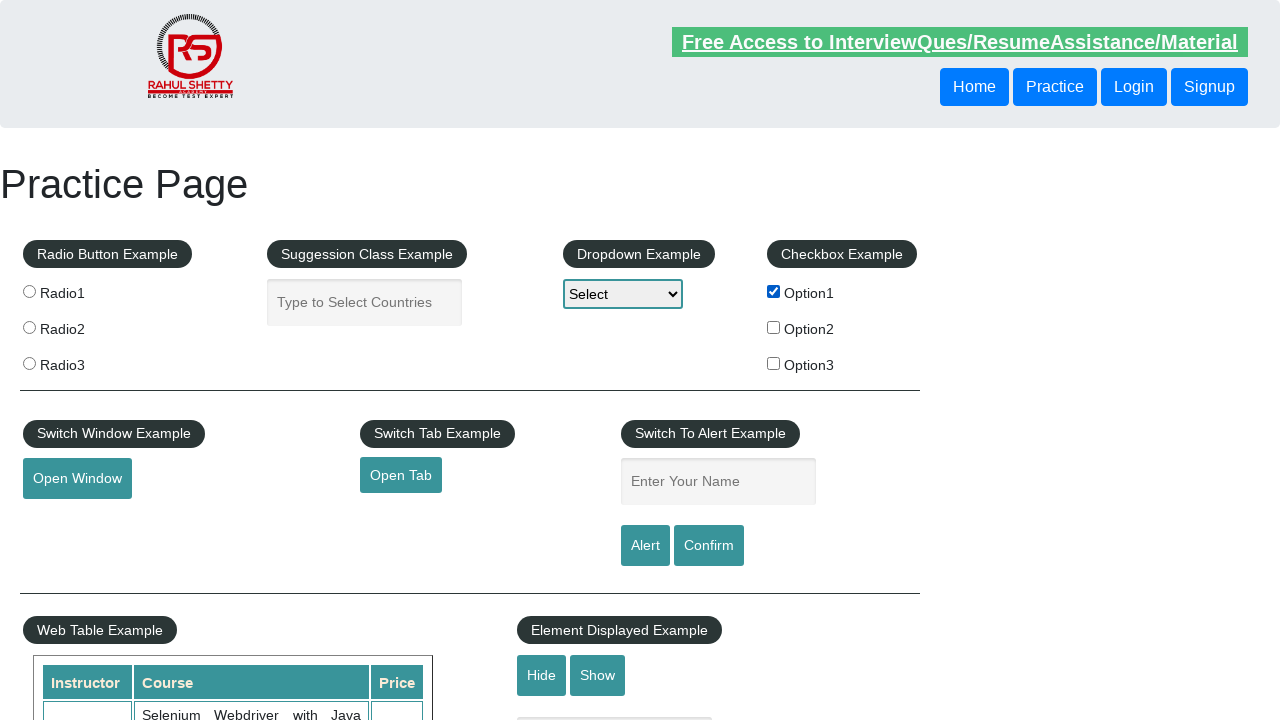

Retrieved displayed message: ''
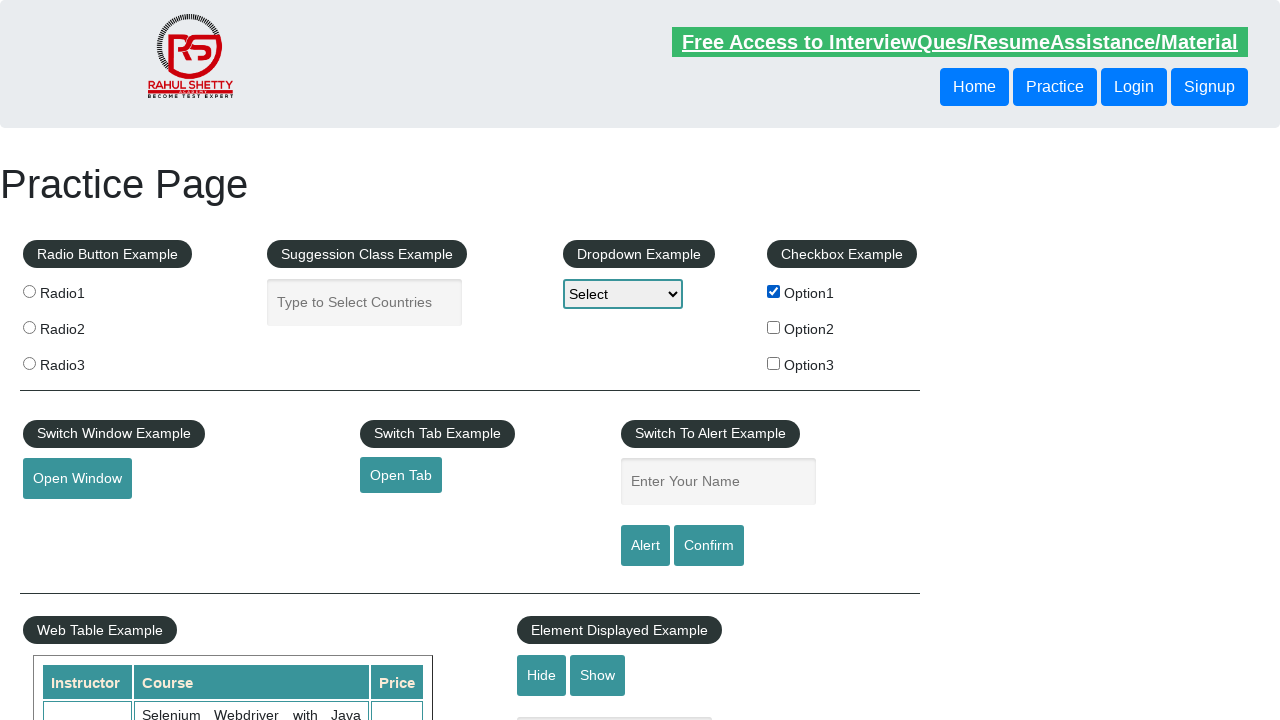

Clicked button to open new window at (77, 479) on #openwindow
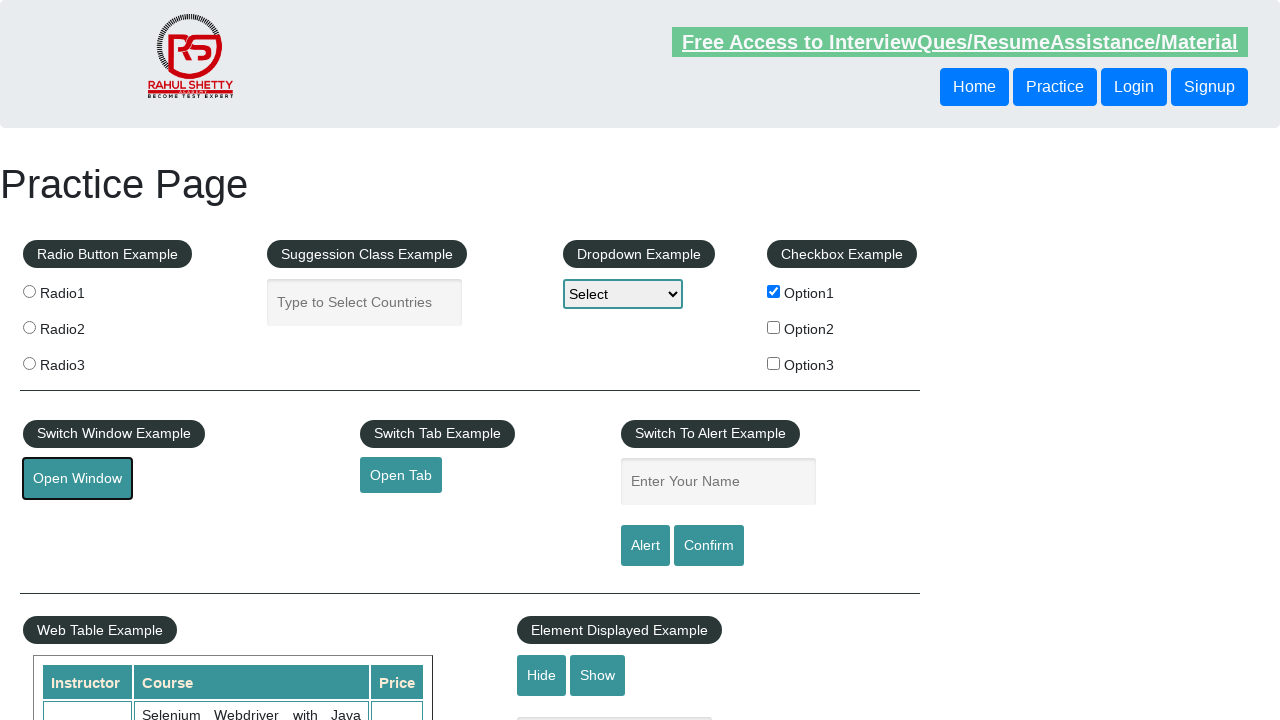

New window popup opened and captured
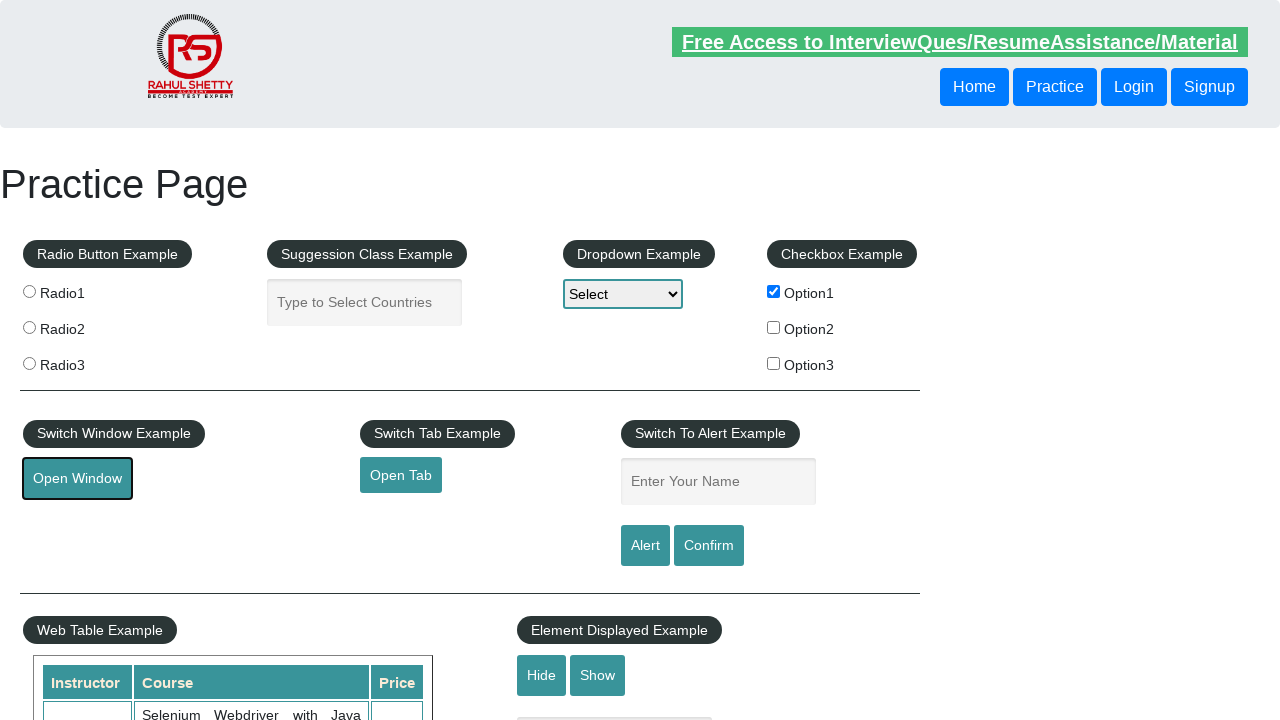

Retrieved new window title: 'QAClick Academy - A Testing Academy to Learn, Earn and Shine'
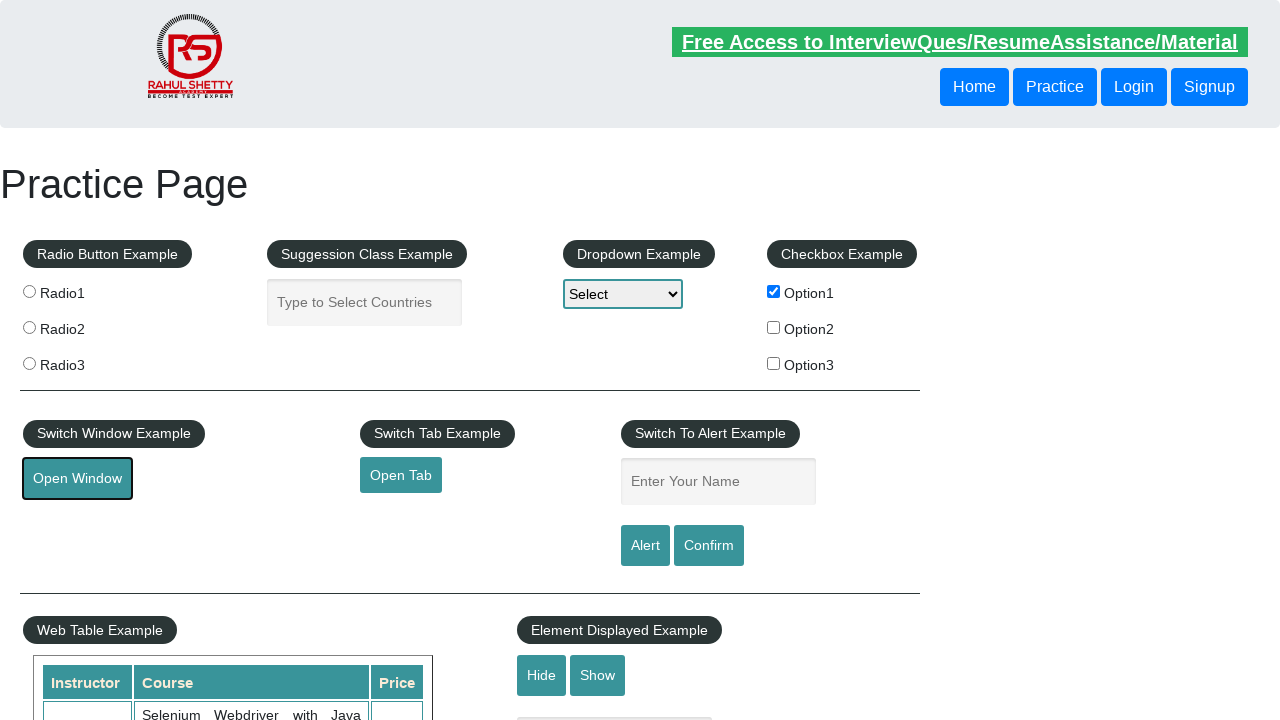

Closed new window
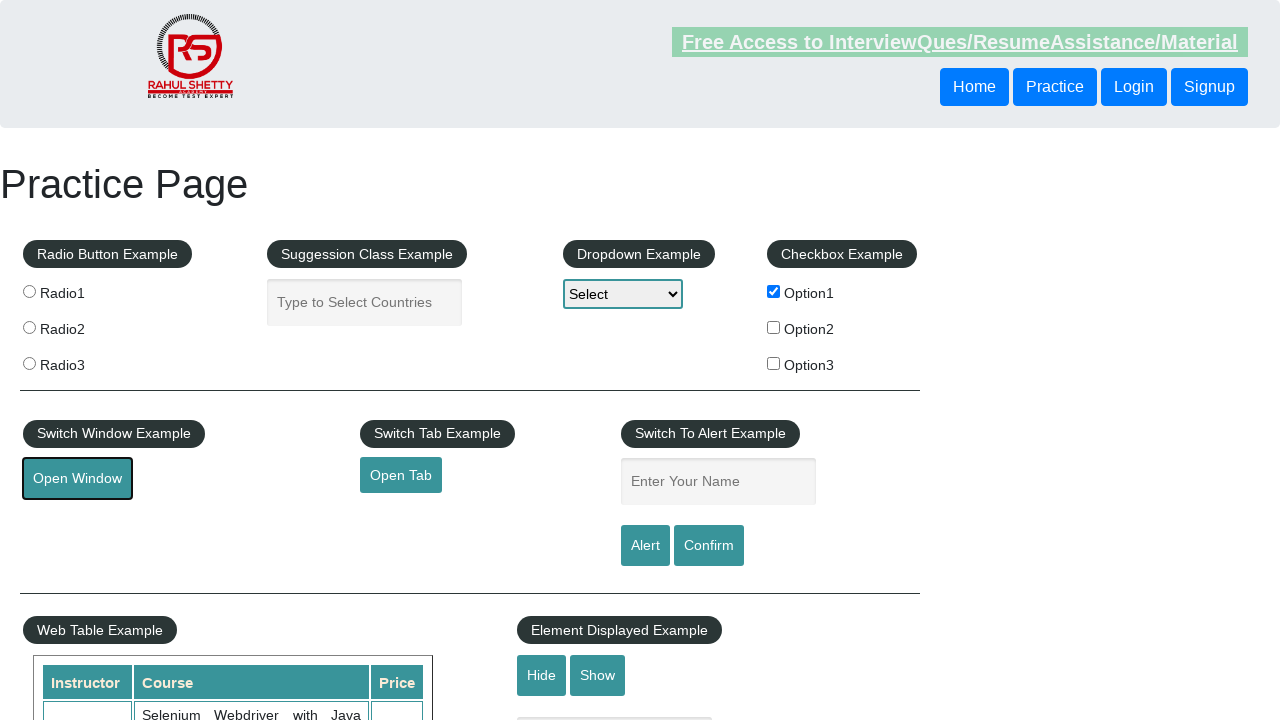

Hovered over mouse hover element at (83, 361) on #mousehover
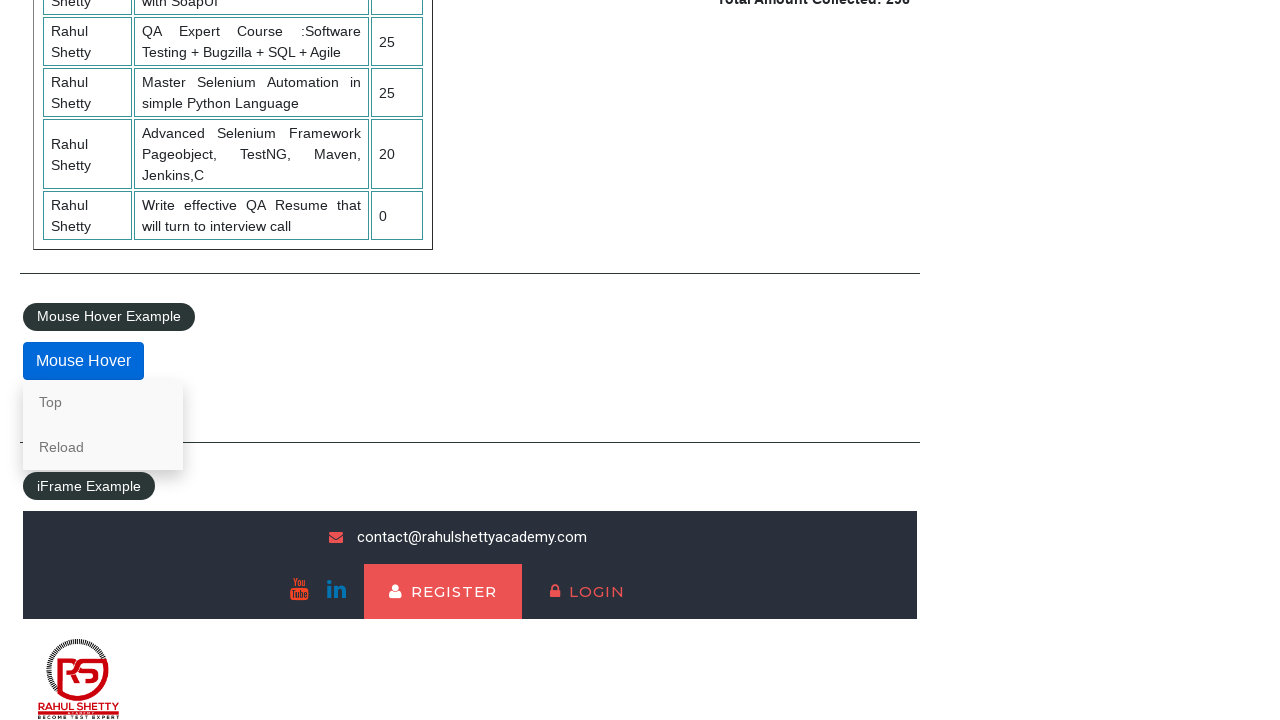

Clicked Reload option from hover submenu at (103, 447) on xpath=//div[@class='mouse-hover-content']//a[text()='Reload']
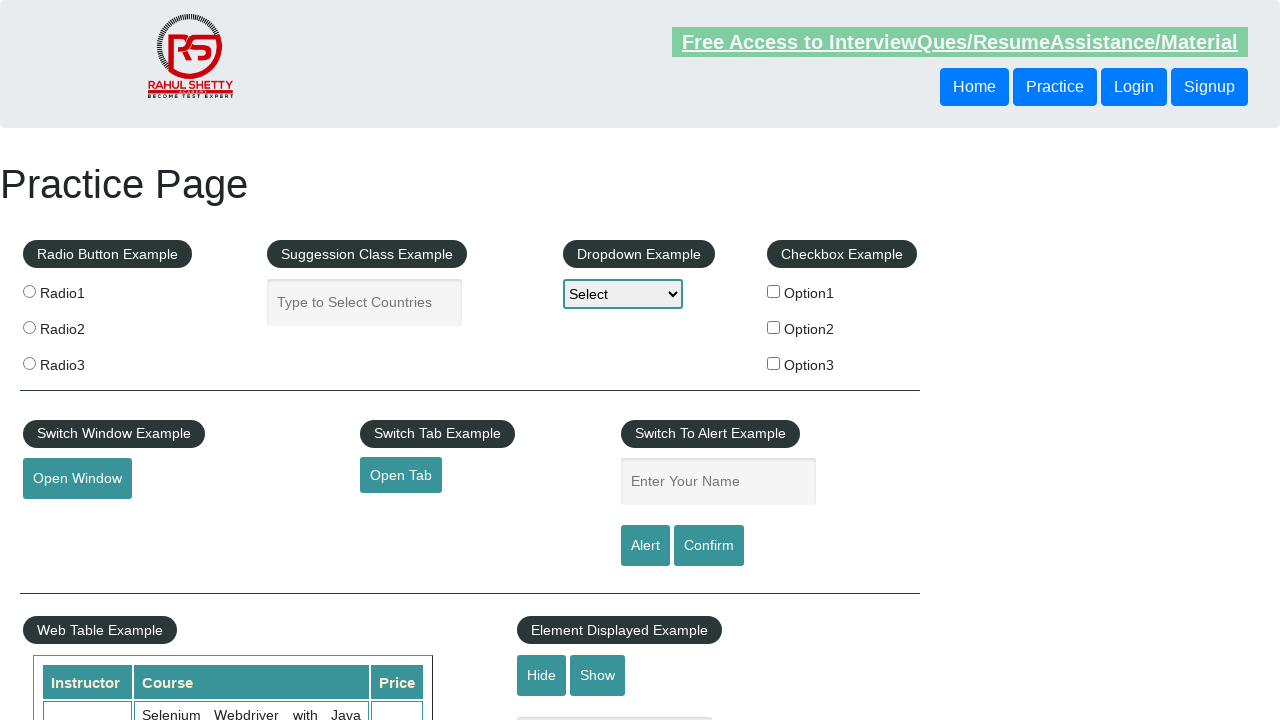

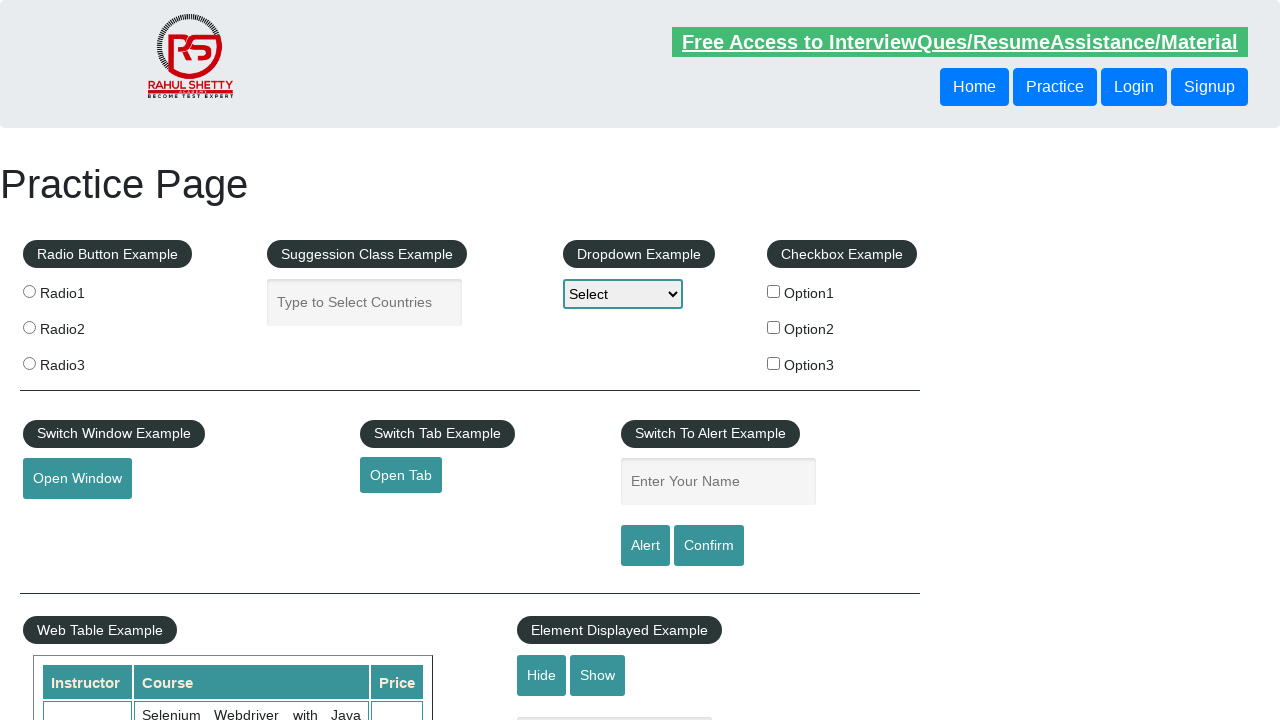